Tests radio button functionality by selecting the Yes radio button and verifying element states

Starting URL: https://demoqa.com/radio-button

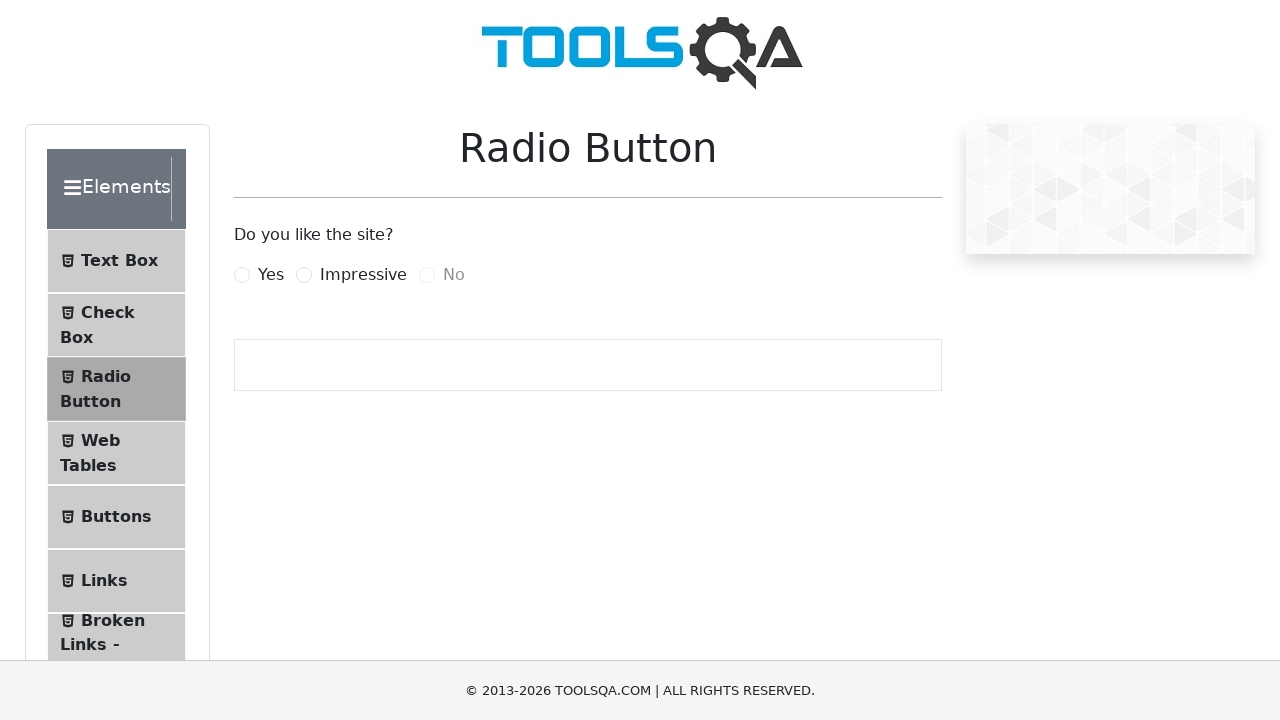

Retrieved initial state of YES radio button
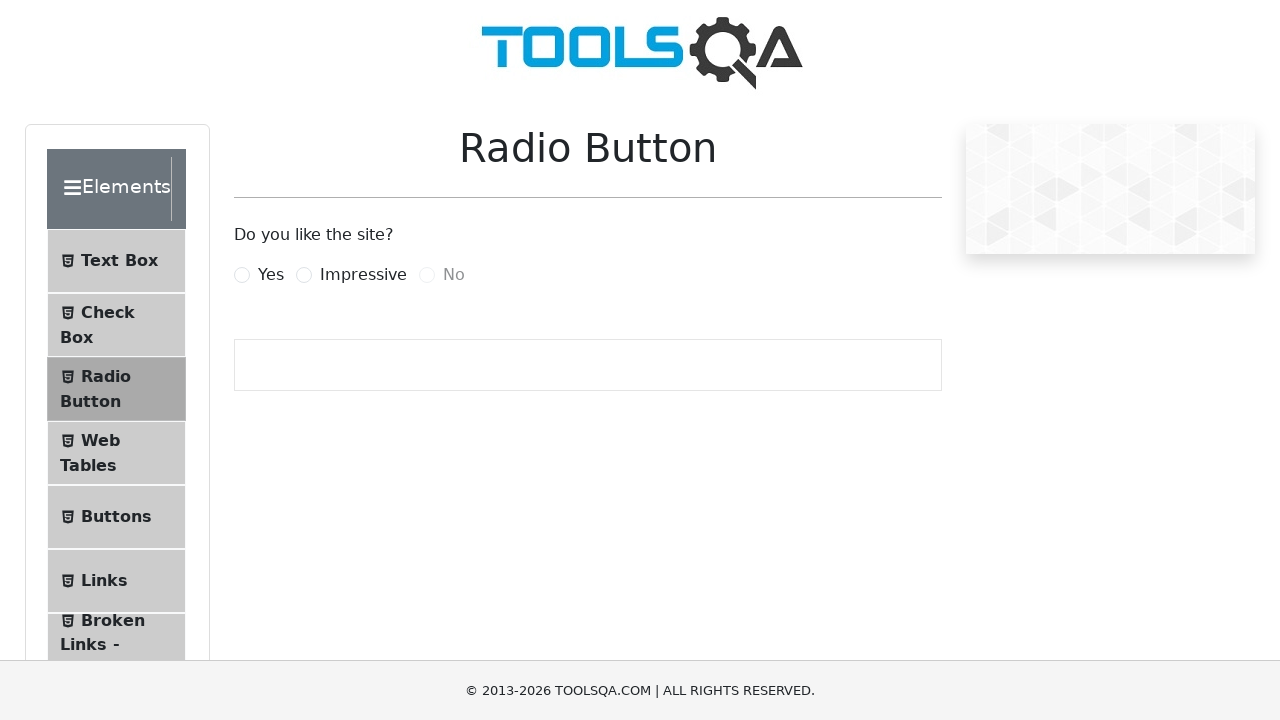

Clicked the YES radio button label at (271, 275) on xpath=//label[@for='yesRadio']
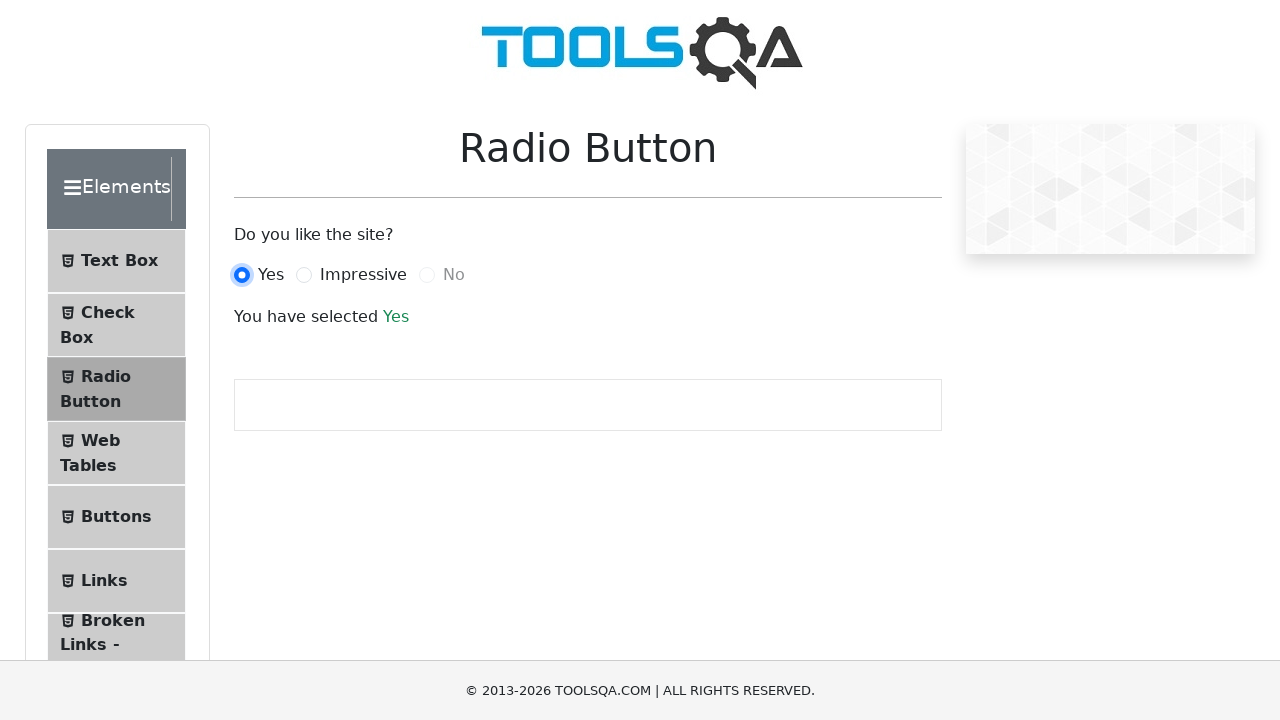

Verified that YES radio button is now selected
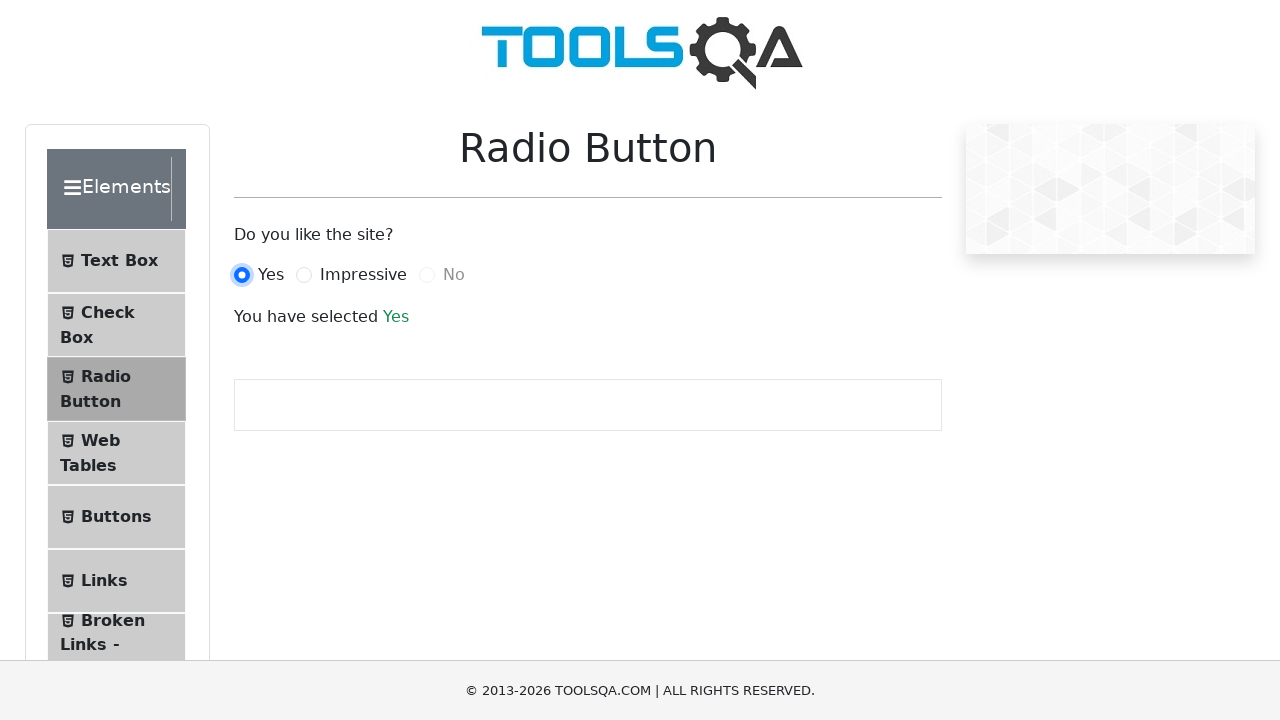

Verified that NO radio button is disabled
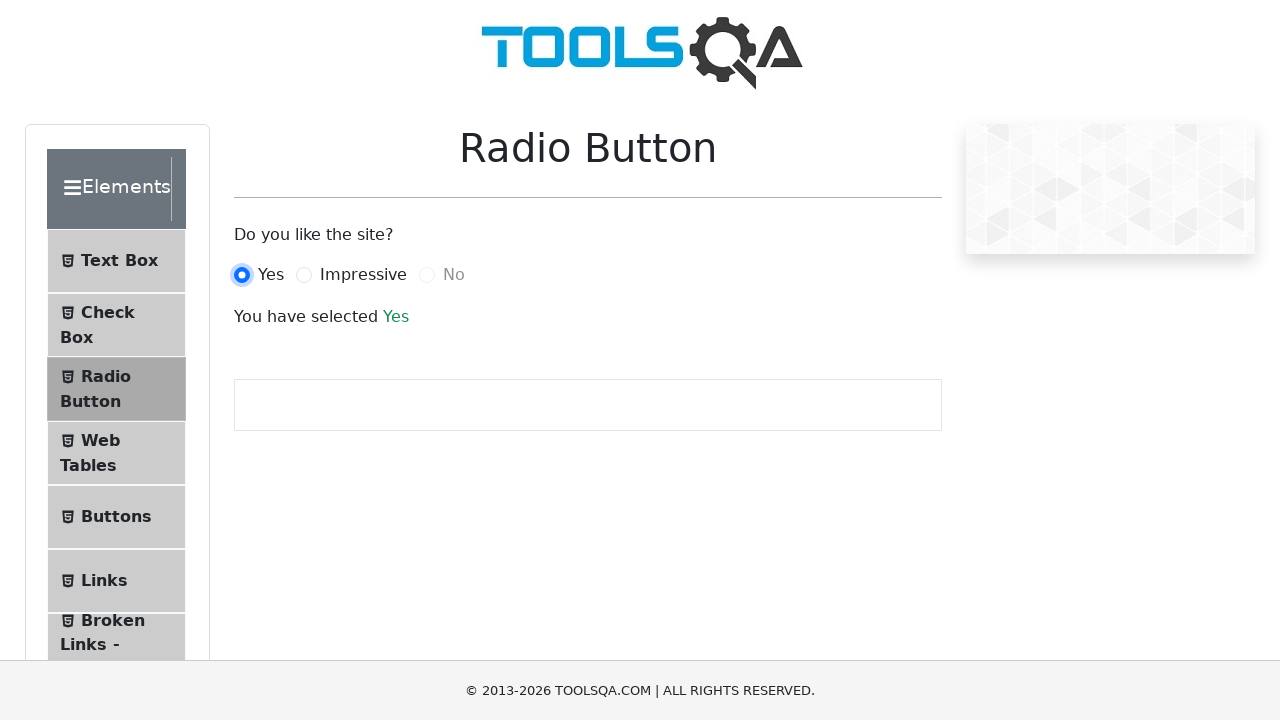

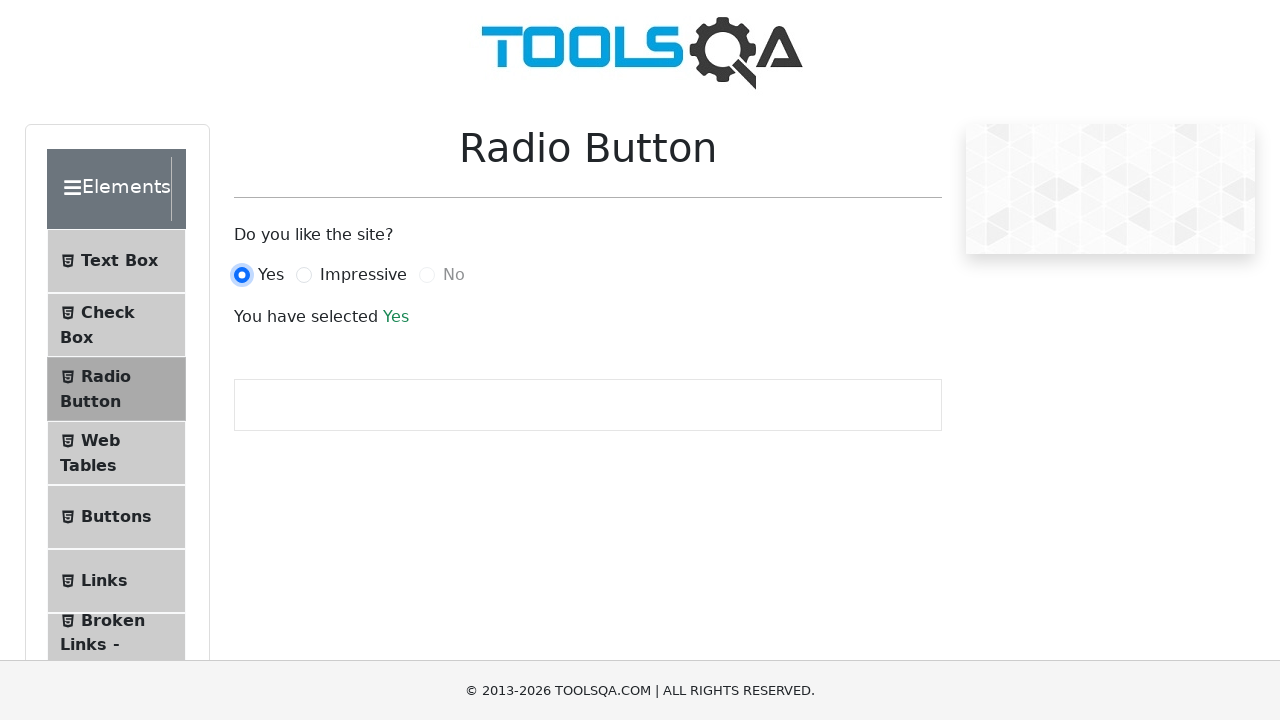